Tests keyboard input functionality by sending TAB and SPACE key presses to a text input field with a pause between actions

Starting URL: https://the-internet.herokuapp.com/key_presses

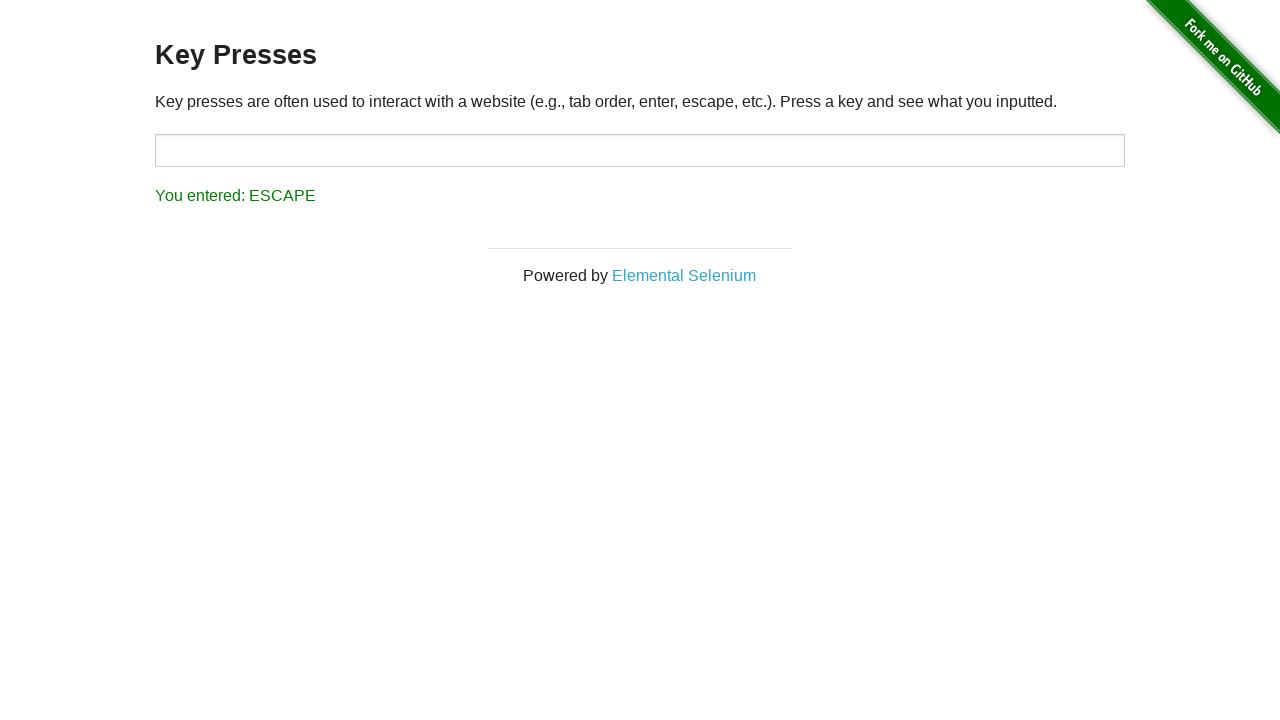

Located the target text input field
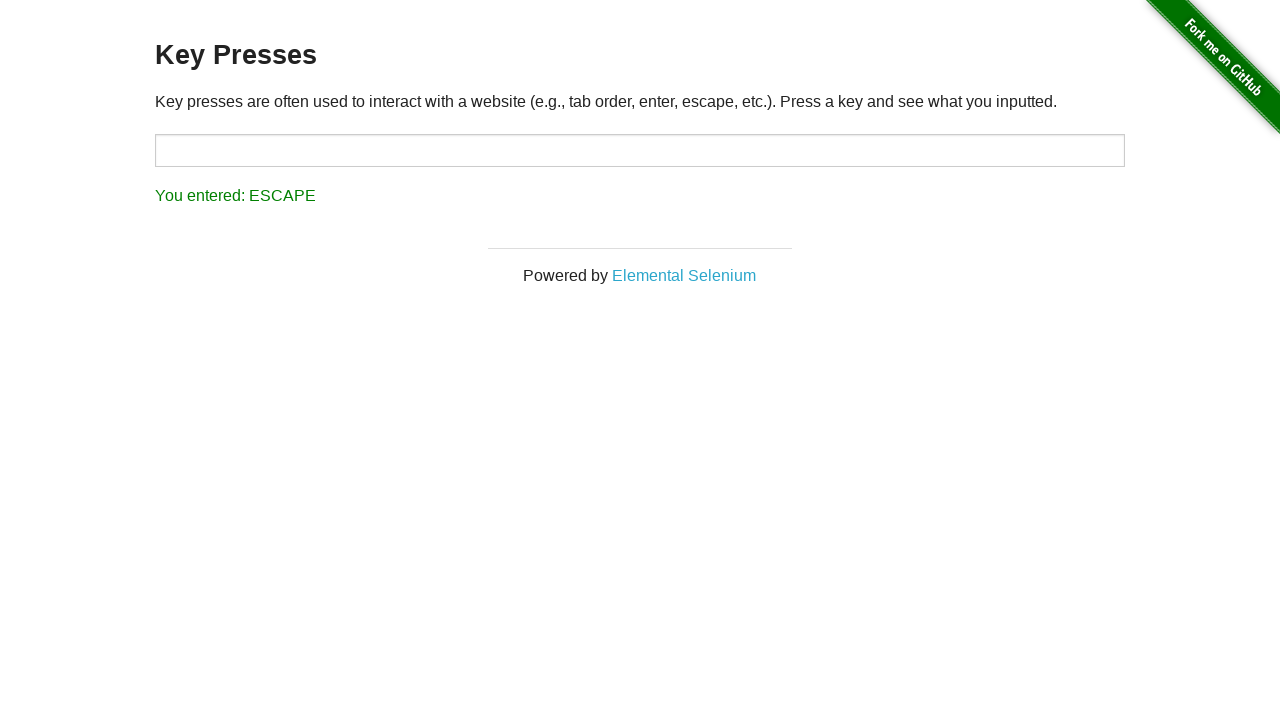

Pressed TAB key on target text input field on #target
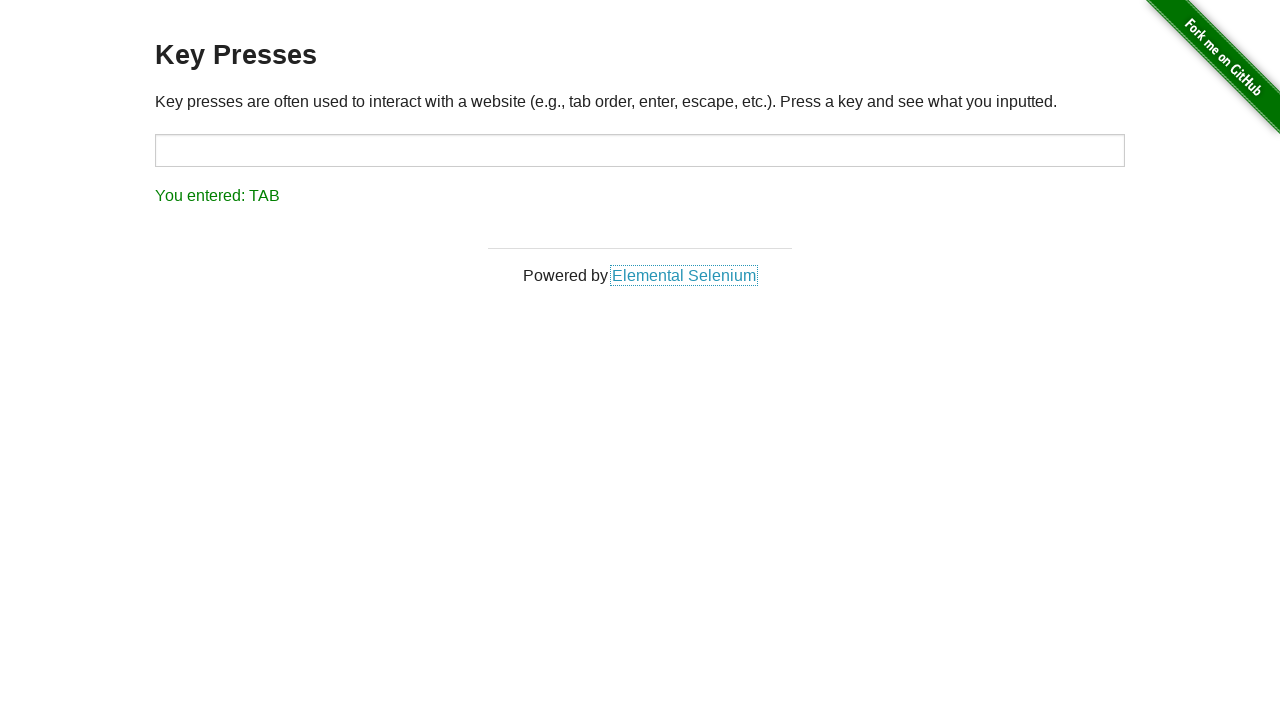

Waited 5 seconds between key presses
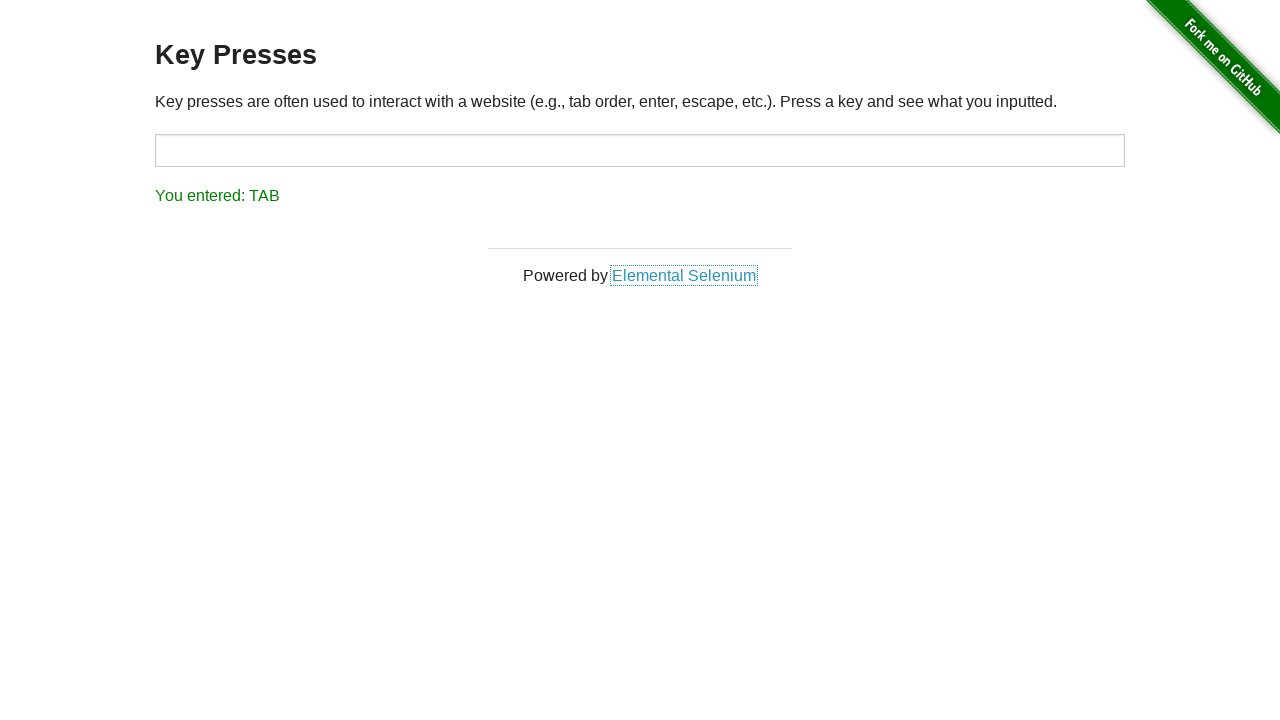

Pressed SPACE key on target text input field on #target
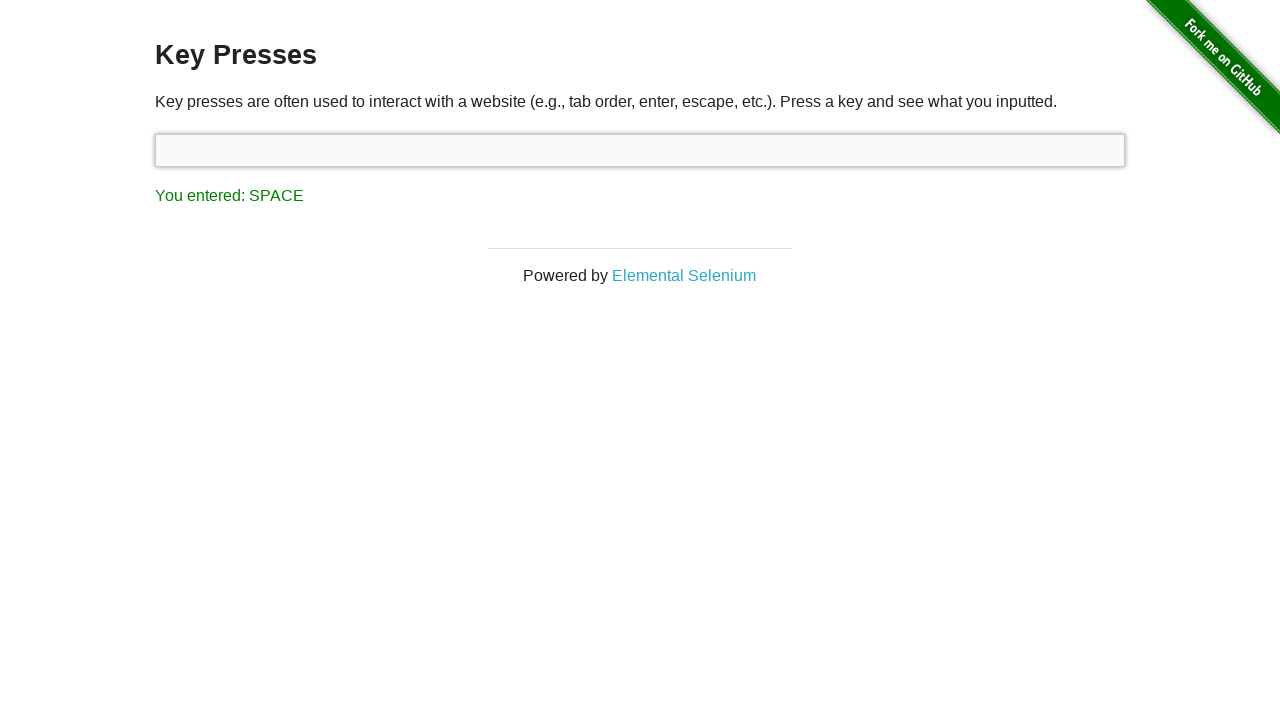

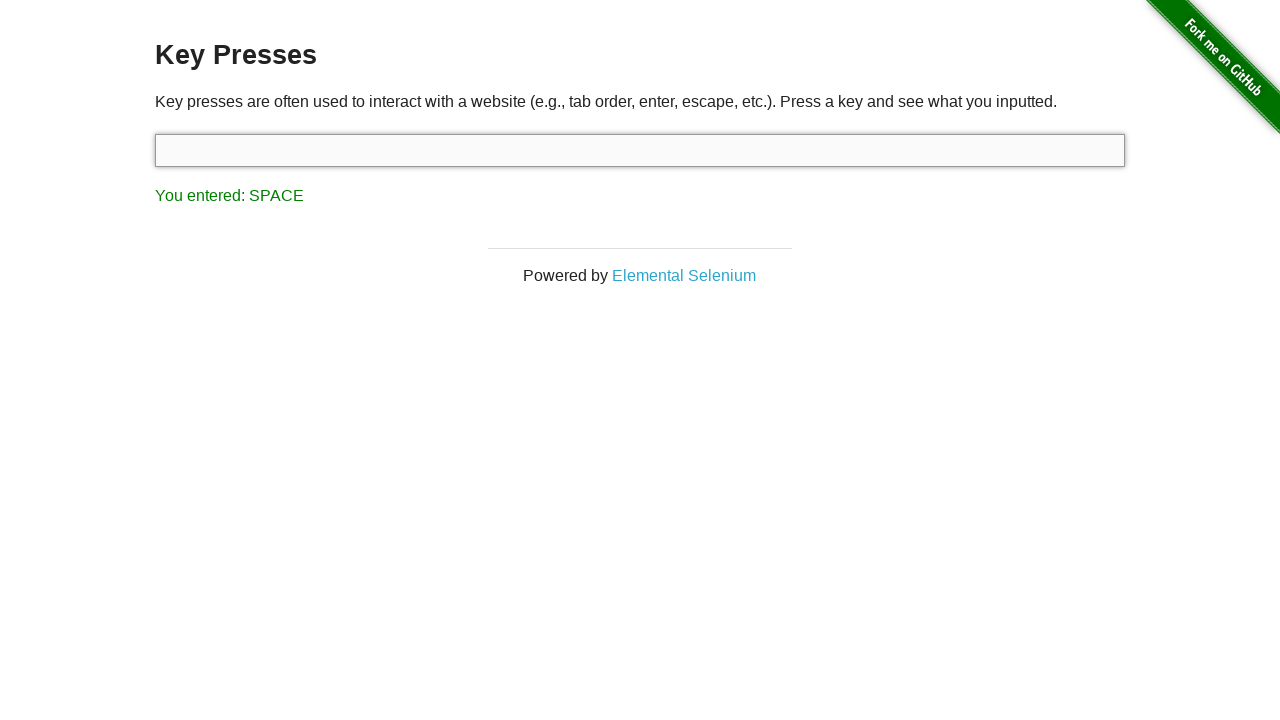